Tests JavaScript alert interactions including accepting a JS Alert, dismissing a JS Confirm dialog, and entering text into a JS Prompt then accepting it

Starting URL: https://the-internet.herokuapp.com/javascript_alerts

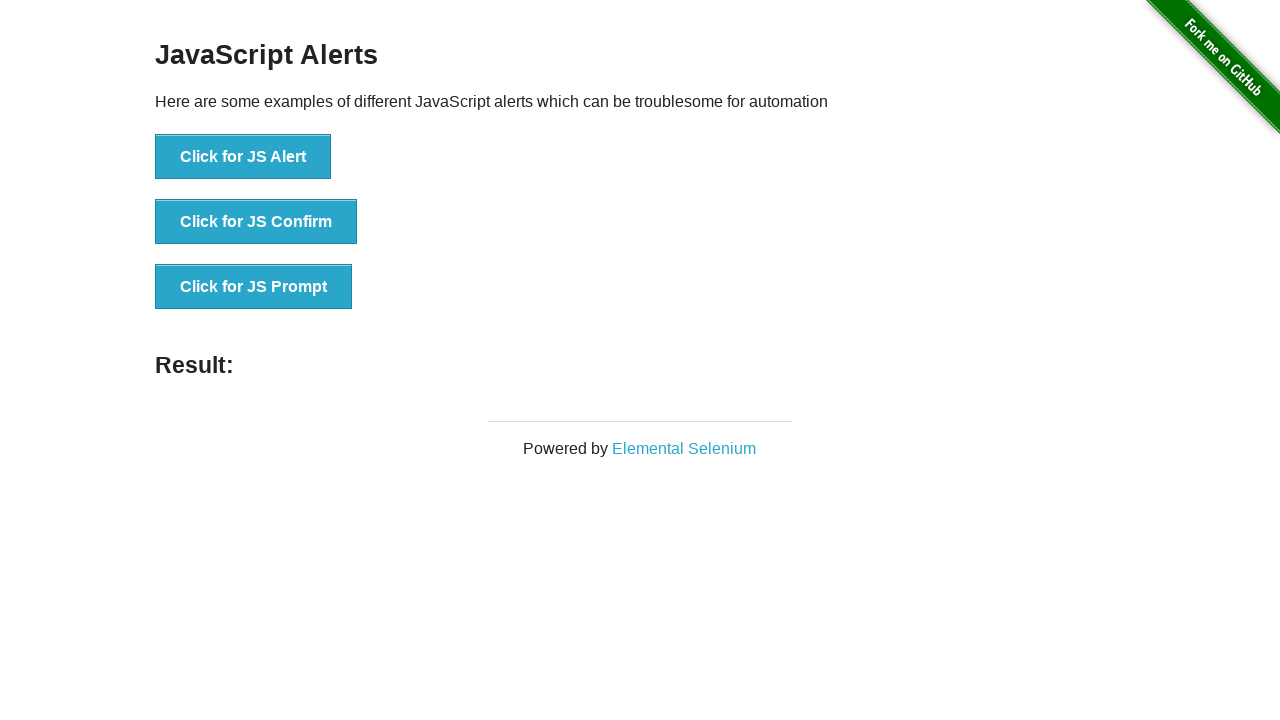

Clicked 'Click for JS Alert' button to trigger JS alert at (243, 157) on button:has-text('Click for JS Alert')
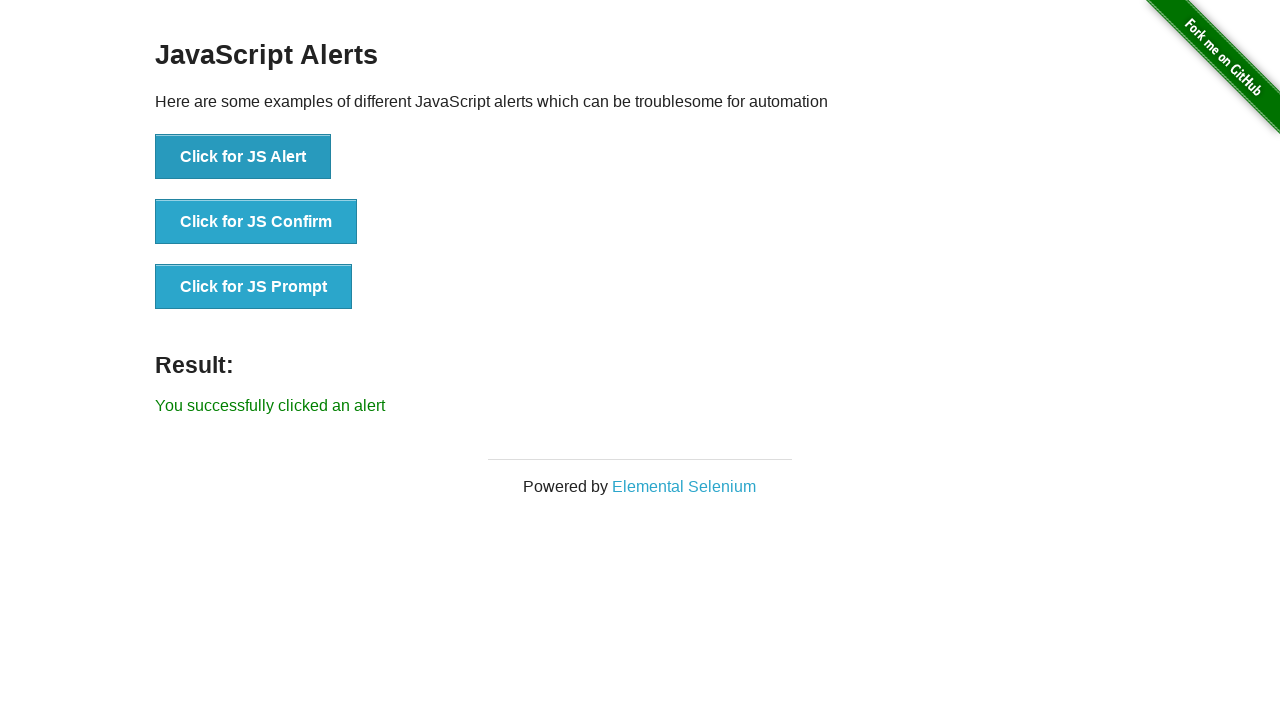

Set up dialog handler to accept alerts
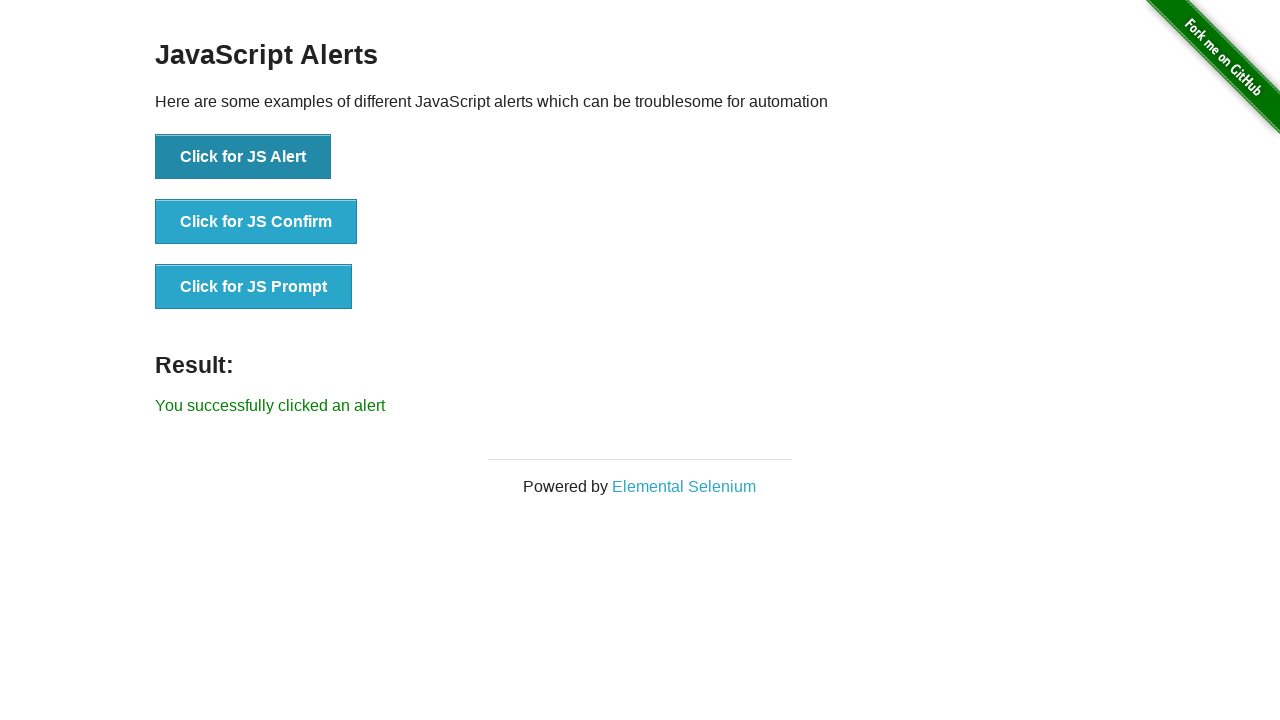

Clicked 'Click for JS Alert' button and accepted the JS alert at (243, 157) on button:has-text('Click for JS Alert')
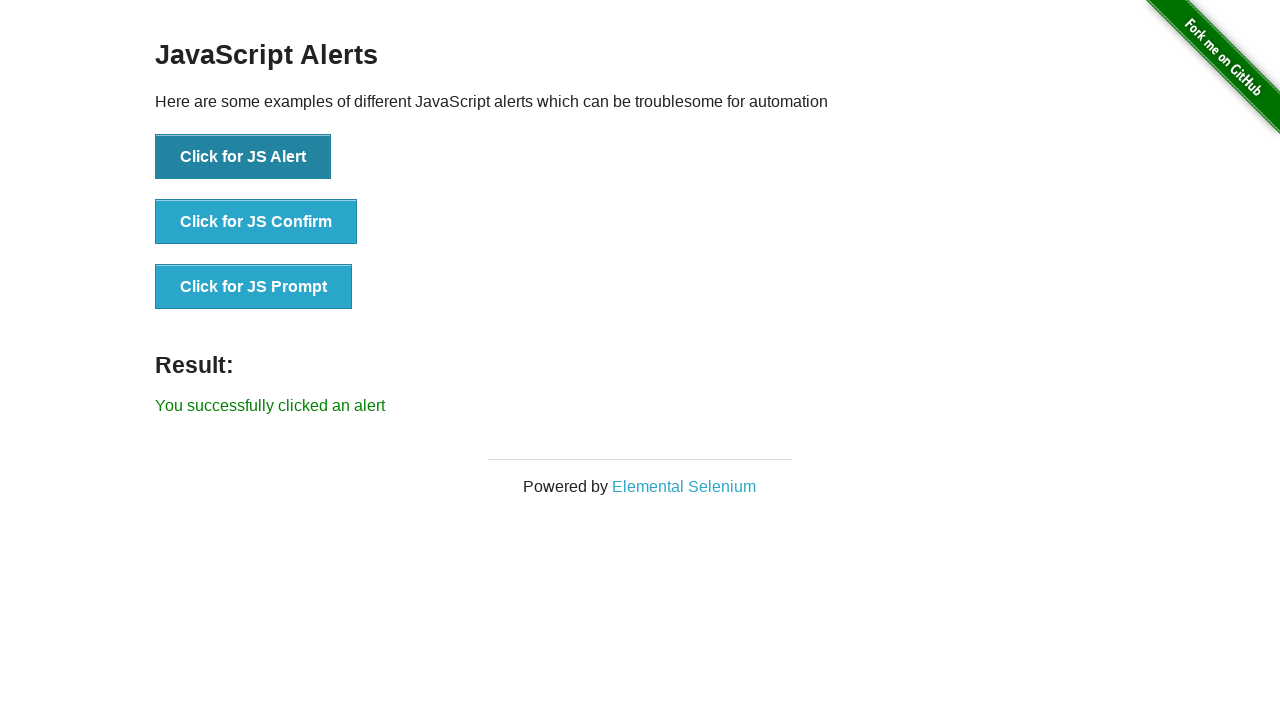

Waited for result message to appear after accepting alert
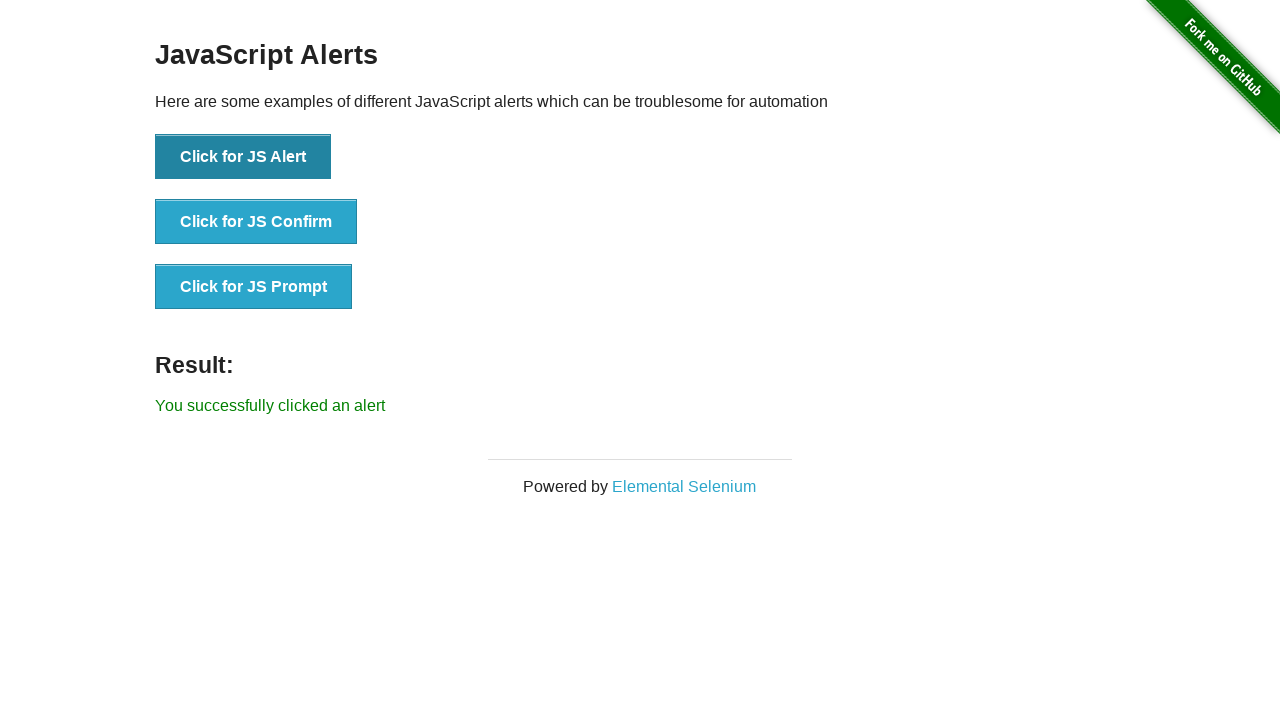

Set up dialog handler to dismiss confirm dialogs
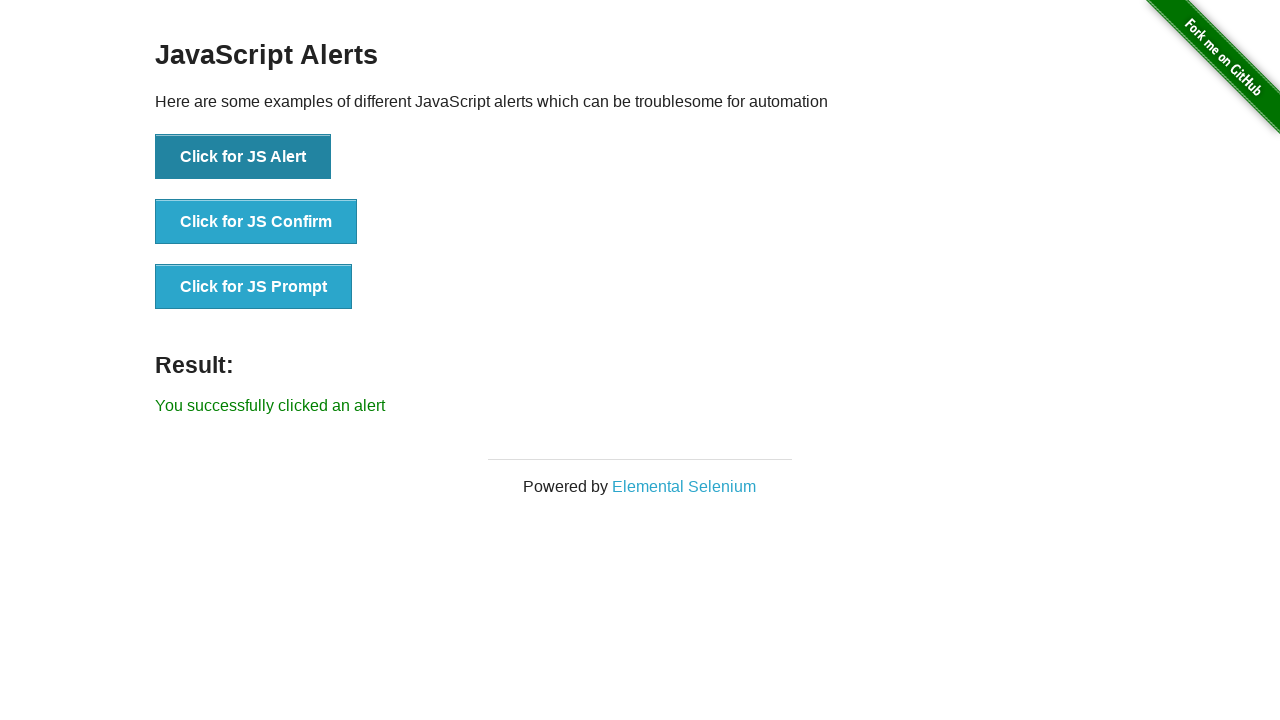

Clicked 'Click for JS Confirm' button and dismissed the confirm dialog at (256, 222) on button:has-text('Click for JS Confirm')
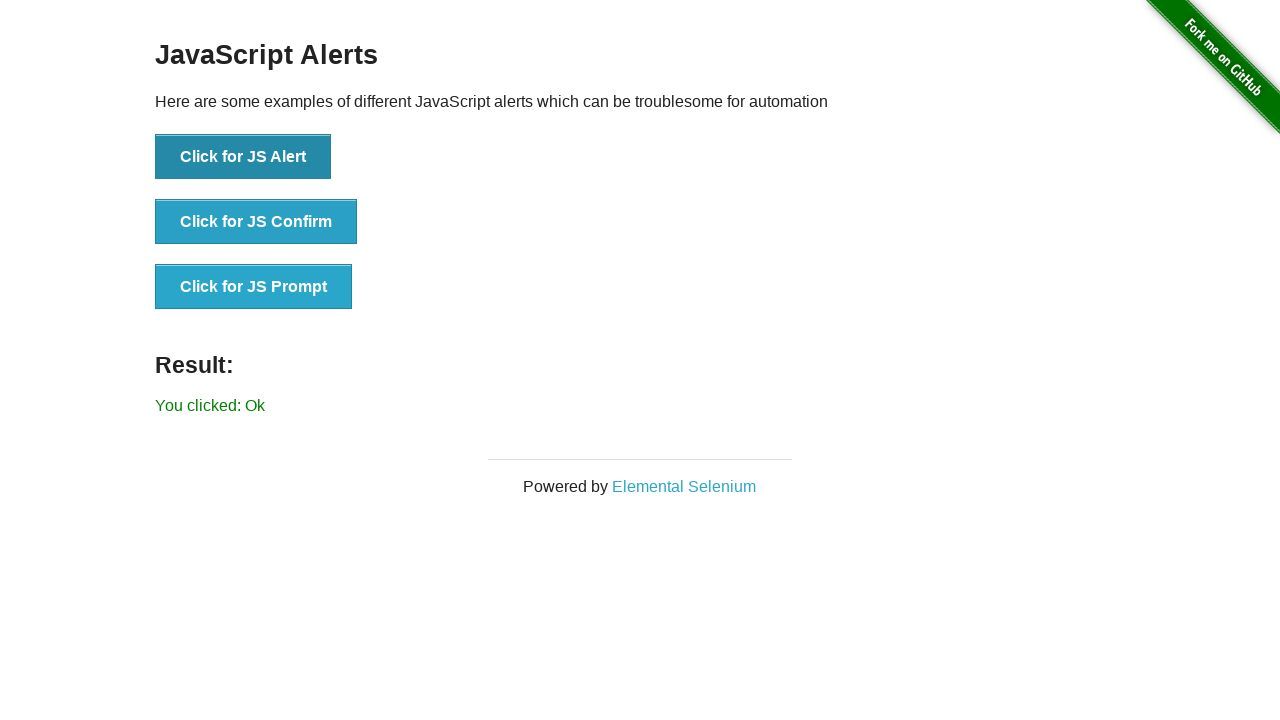

Waited for result to update after dismissing confirm dialog
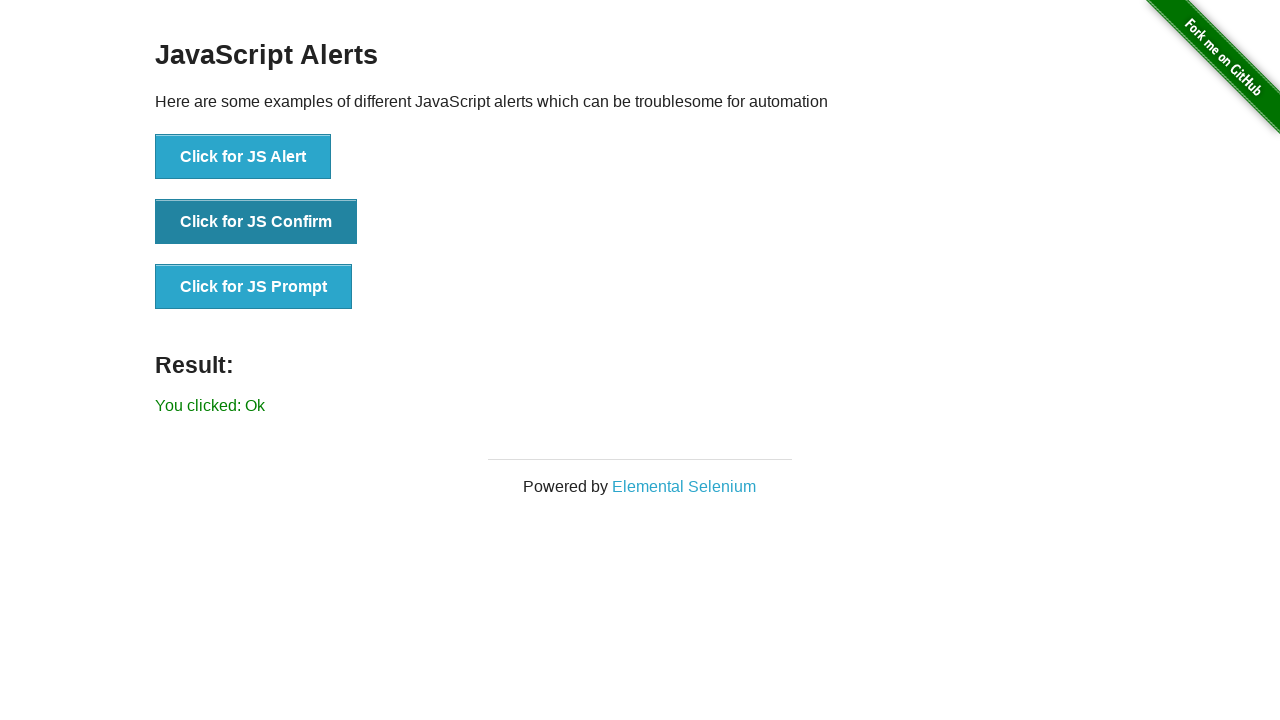

Set up dialog handler to accept prompt with text 'I AM SADI'
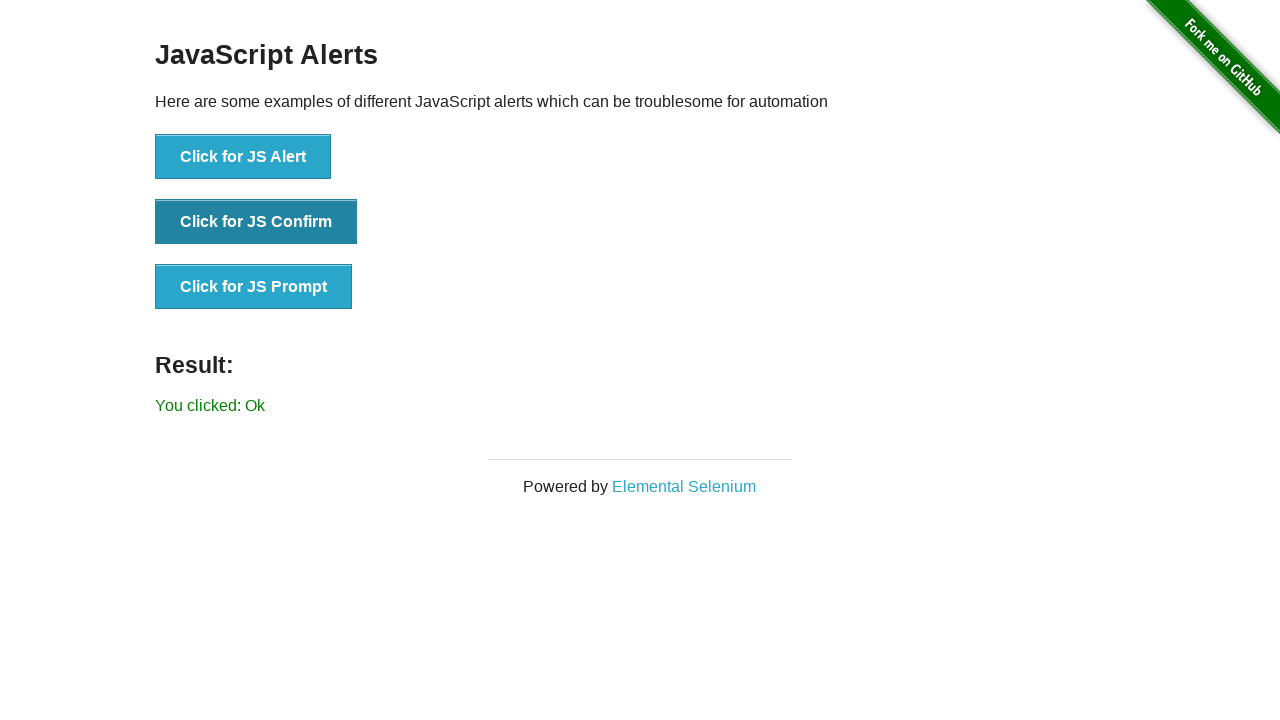

Clicked 'Click for JS Prompt' button and entered 'I AM SADI' in the prompt at (254, 287) on button:has-text('Click for JS Prompt')
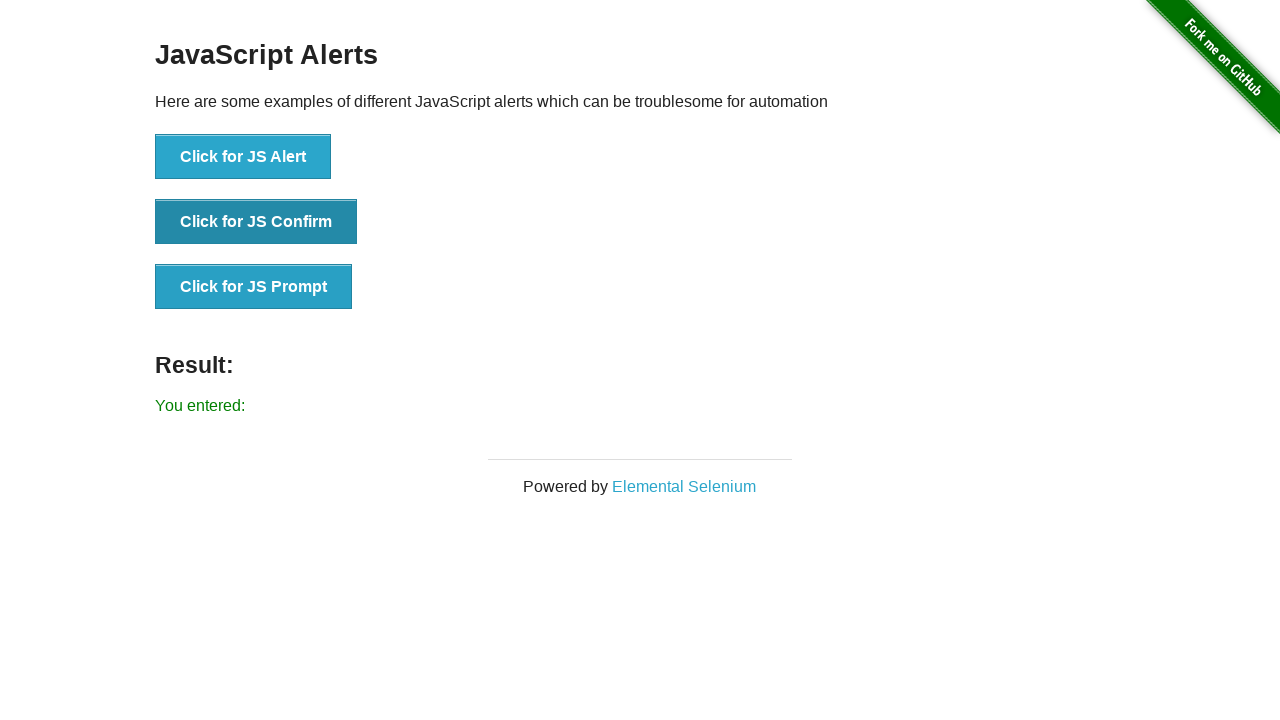

Waited for final result message after accepting prompt
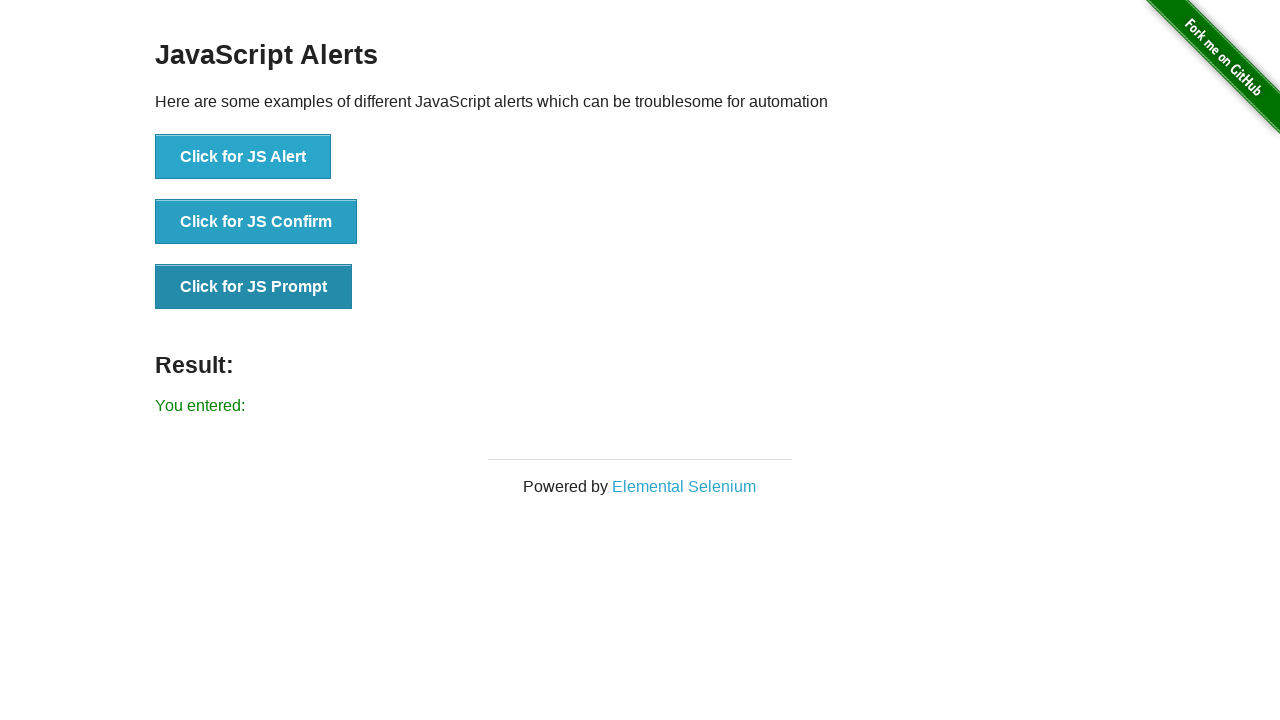

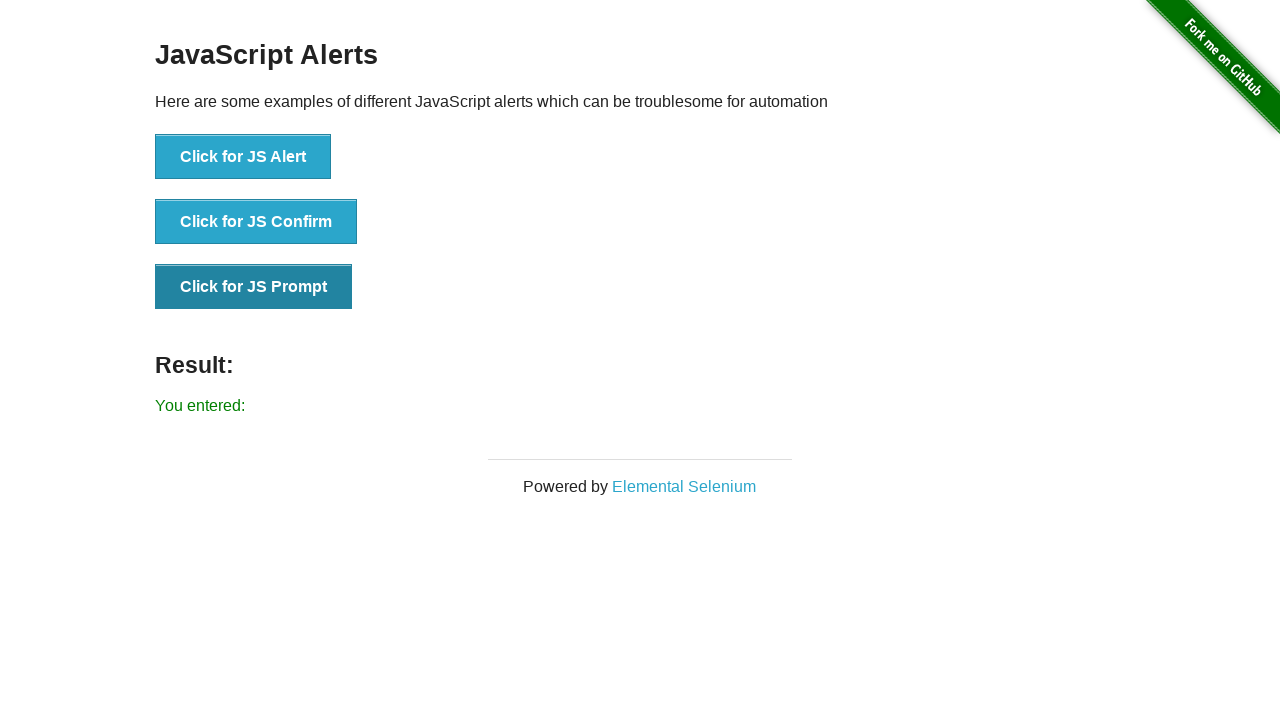